Tests a jQuery UI price range slider by dragging both the minimum and maximum slider handles to new positions

Starting URL: https://www.jqueryscript.net/demo/Price-Range-Slider-jQuery-UI/

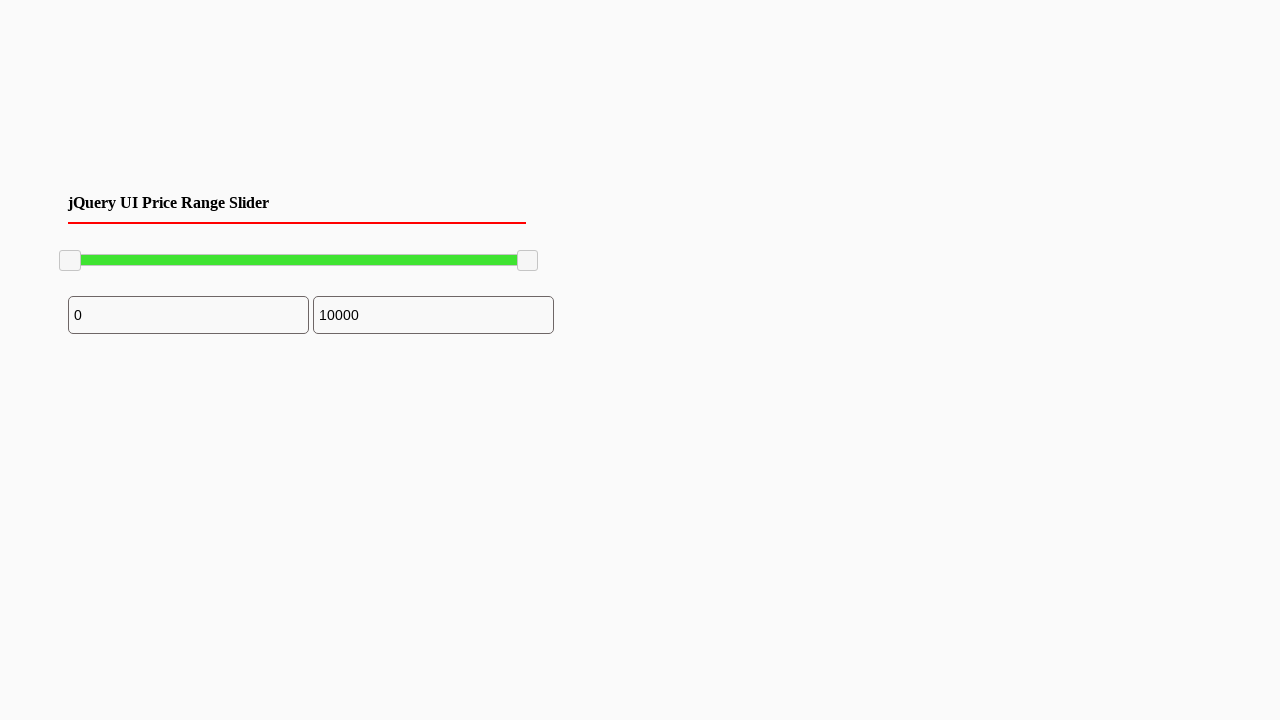

Located the minimum slider handle
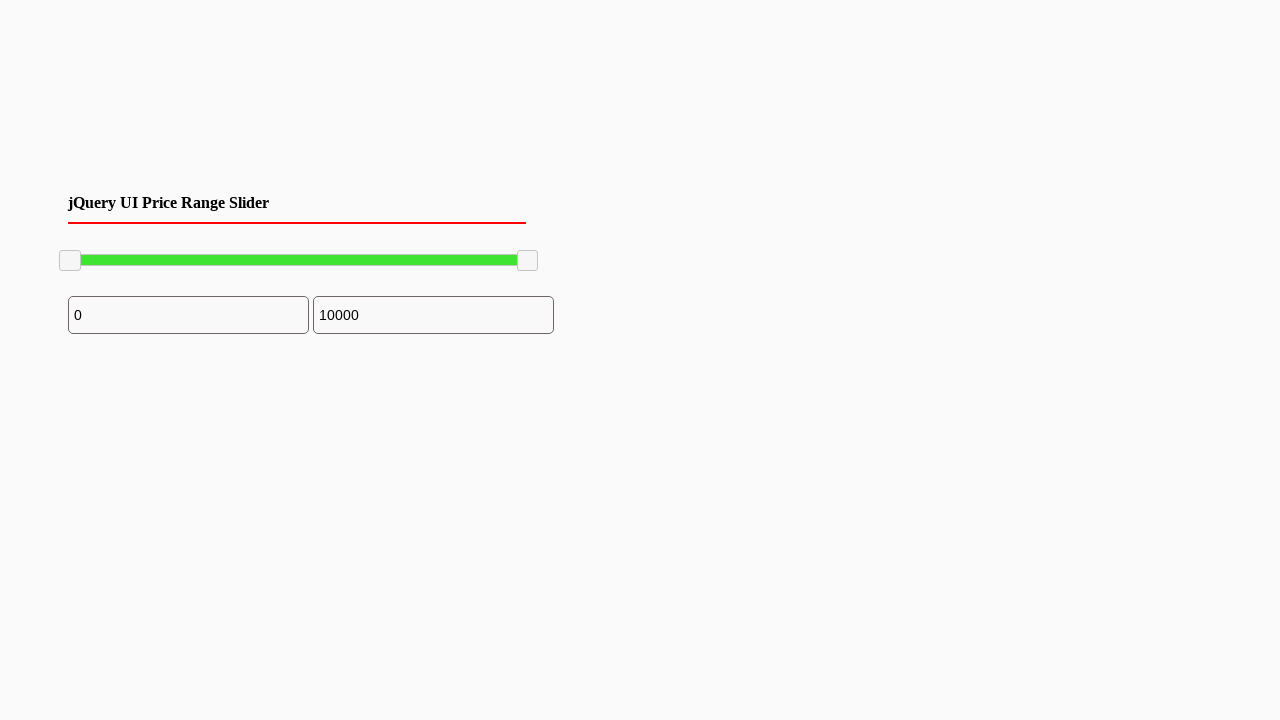

Dragged minimum slider handle 100 pixels to the right at (160, 251)
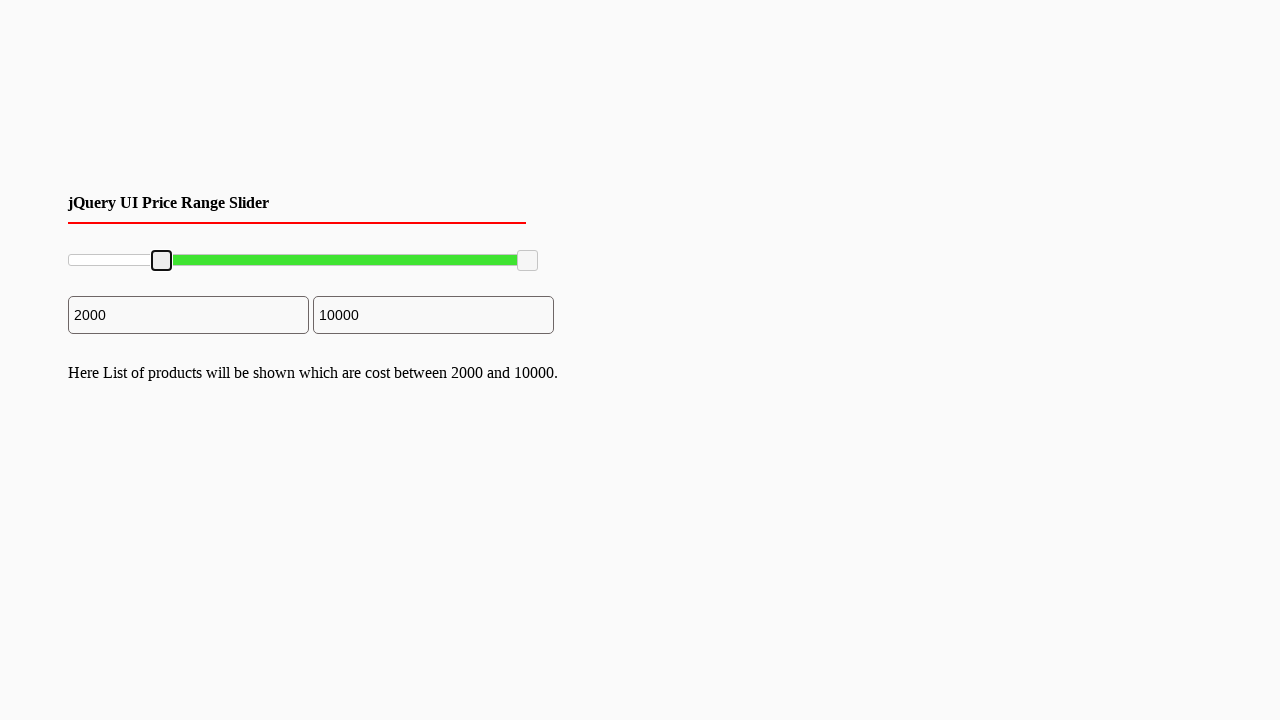

Located the maximum slider handle
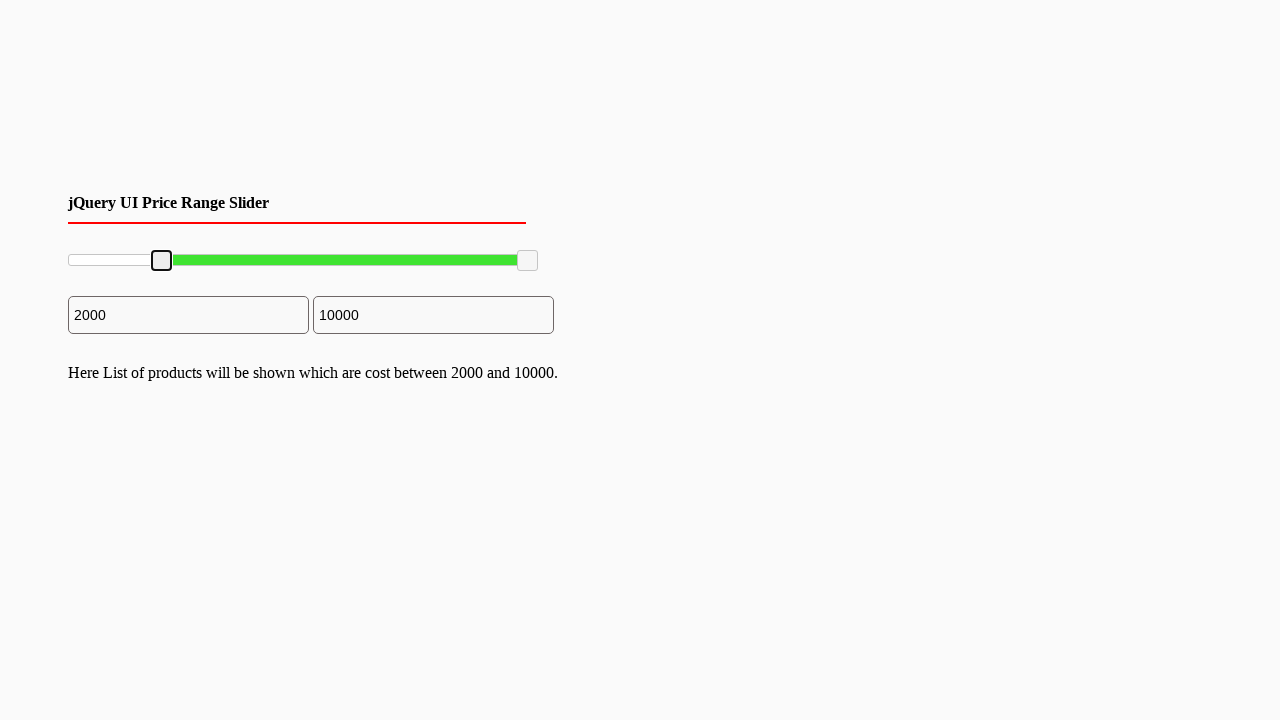

Dragged maximum slider handle 66 pixels to the left at (452, 251)
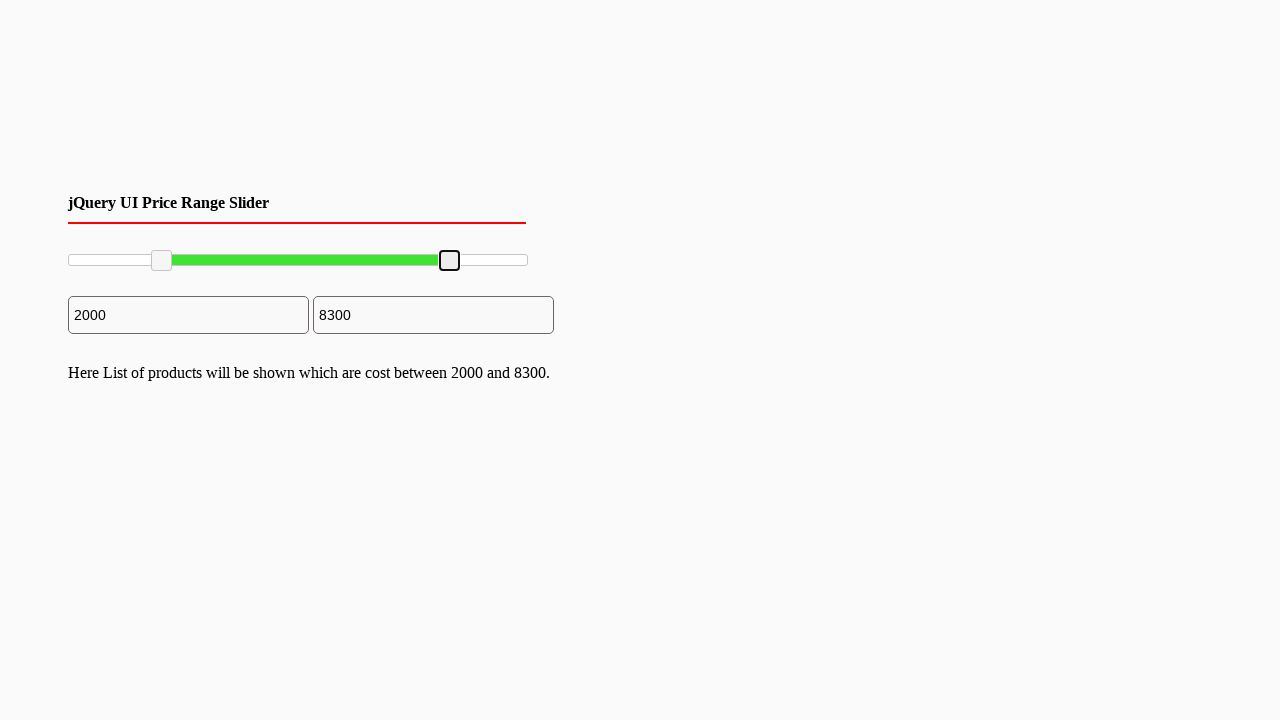

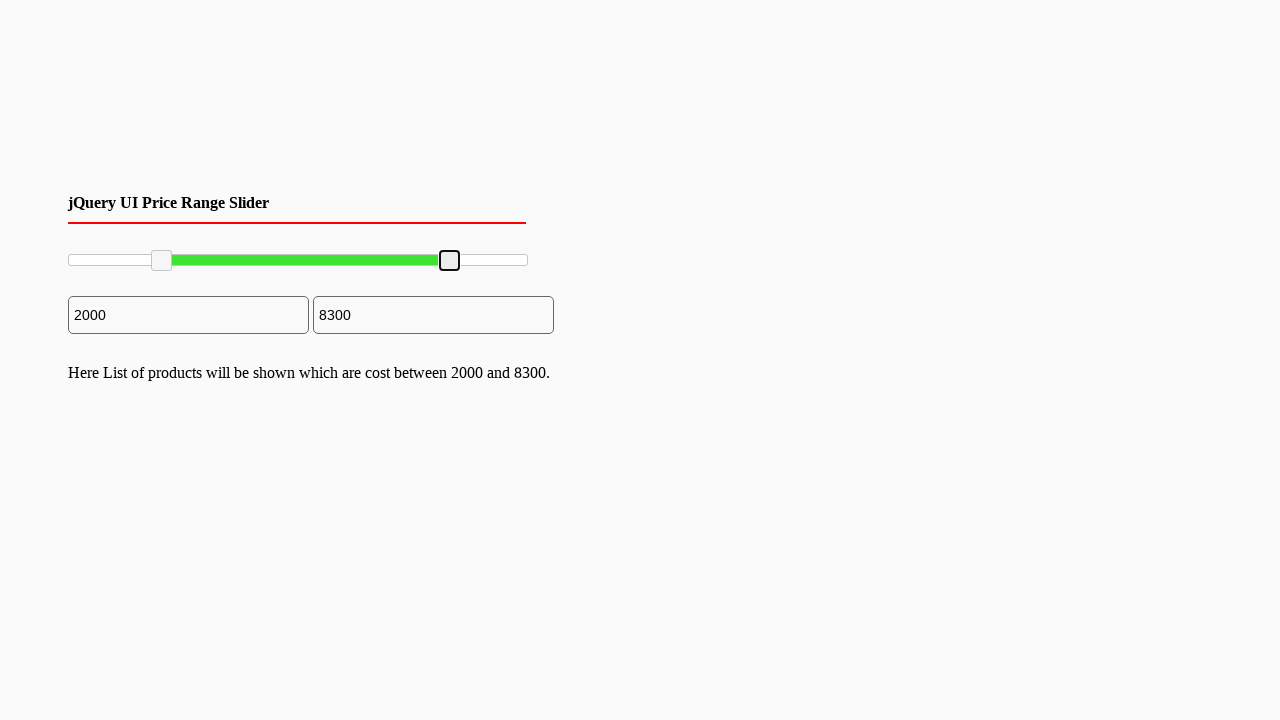